Tests checkbox functionality by clicking a profession checkbox and verifying it becomes selected

Starting URL: https://seleniumautomationpractice.blogspot.com/2017/10/functionisogramigoogleanalyticsobjectri.html

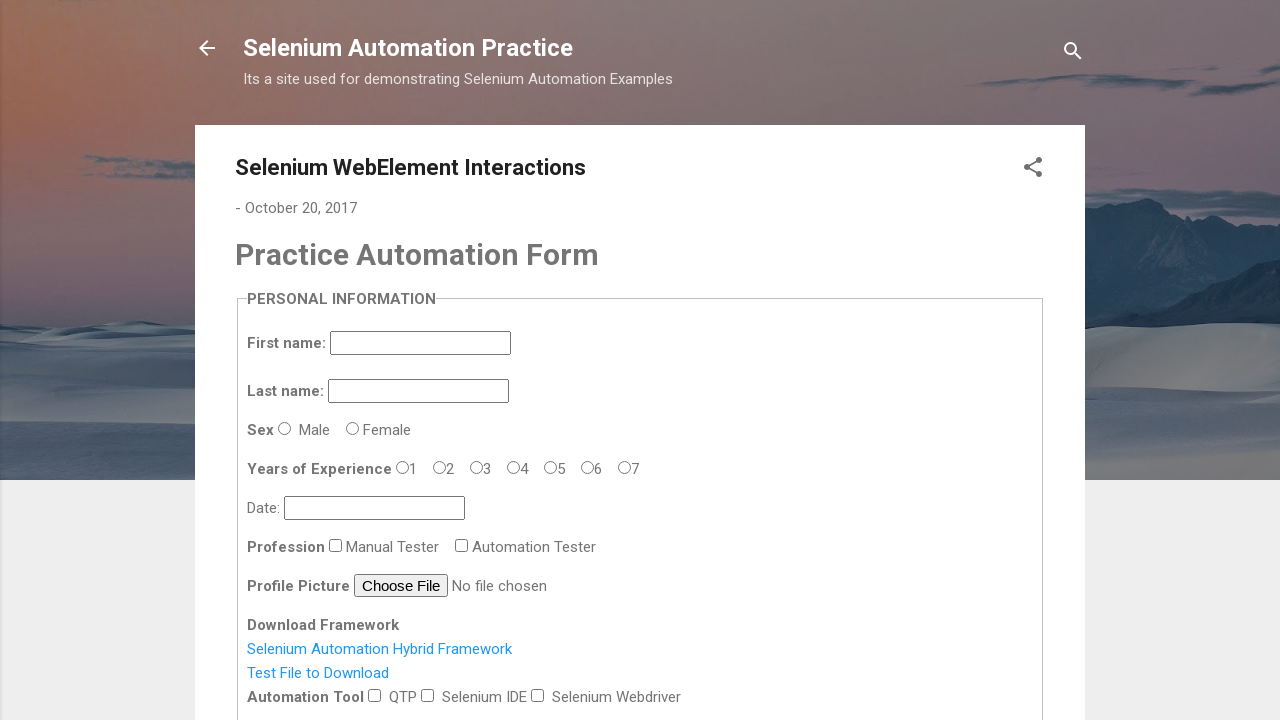

Clicked the profession checkbox at (462, 545) on #profession-1
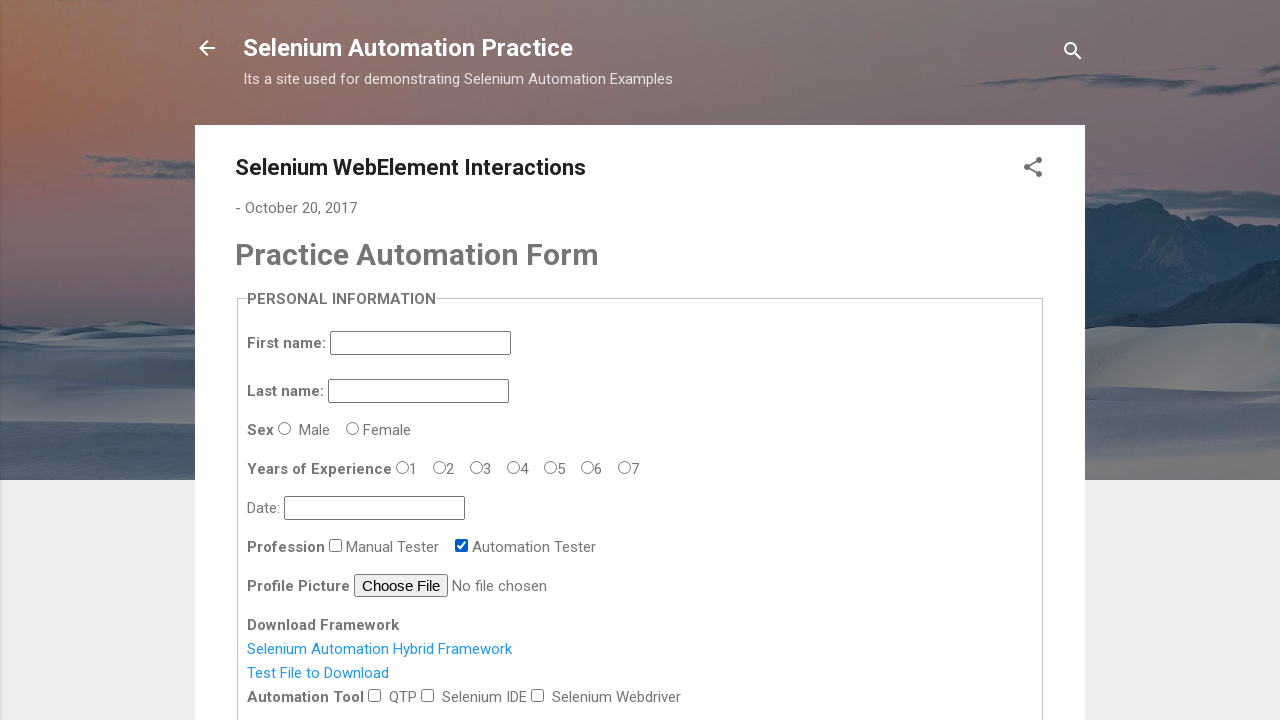

Located the profession checkbox element
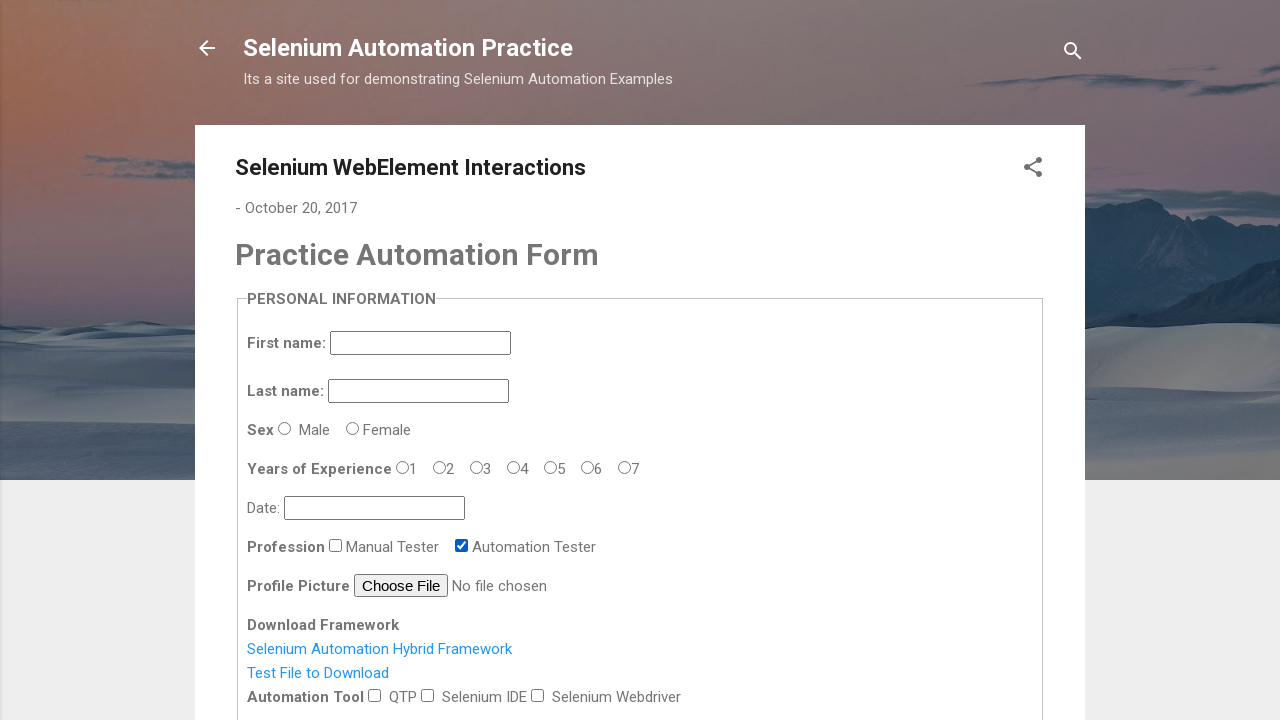

Verified that the profession checkbox is selected
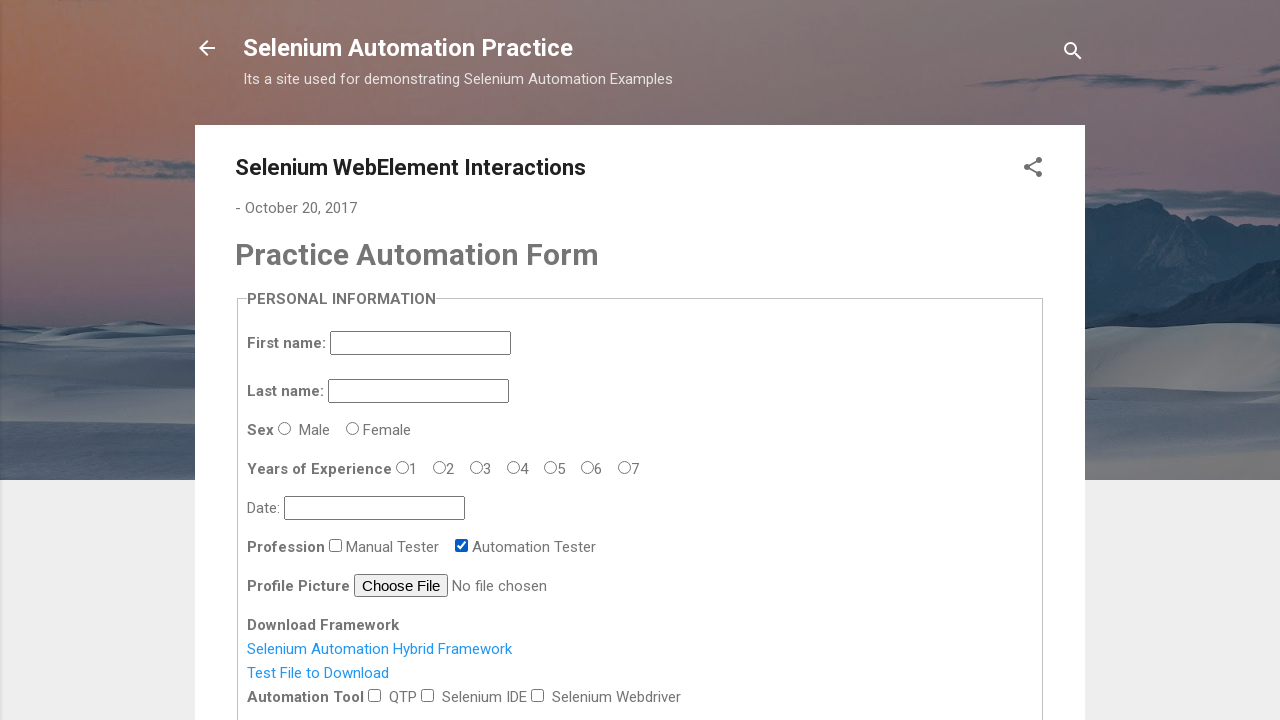

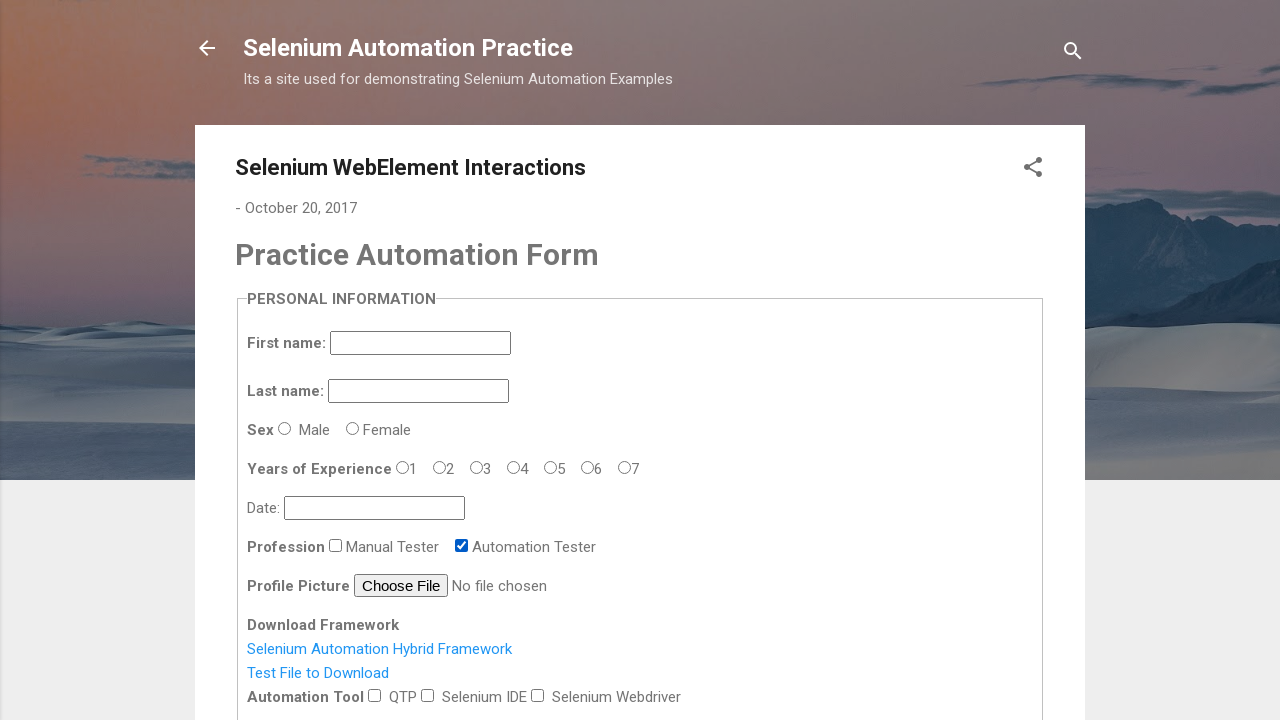